Tests drag-and-drop functionality by dragging a draggable element and dropping it onto a droppable target element on a practice page.

Starting URL: https://www.tutorialspoint.com/selenium/practice/droppable.php

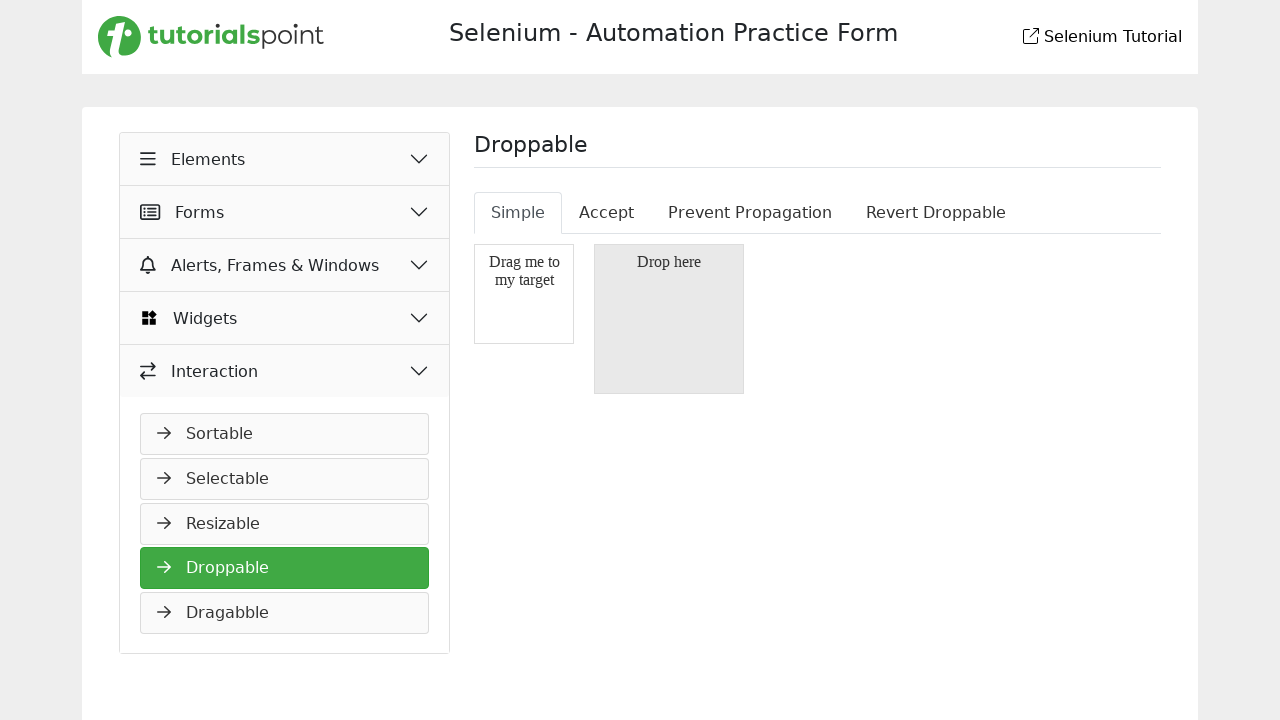

Navigated to droppable practice page
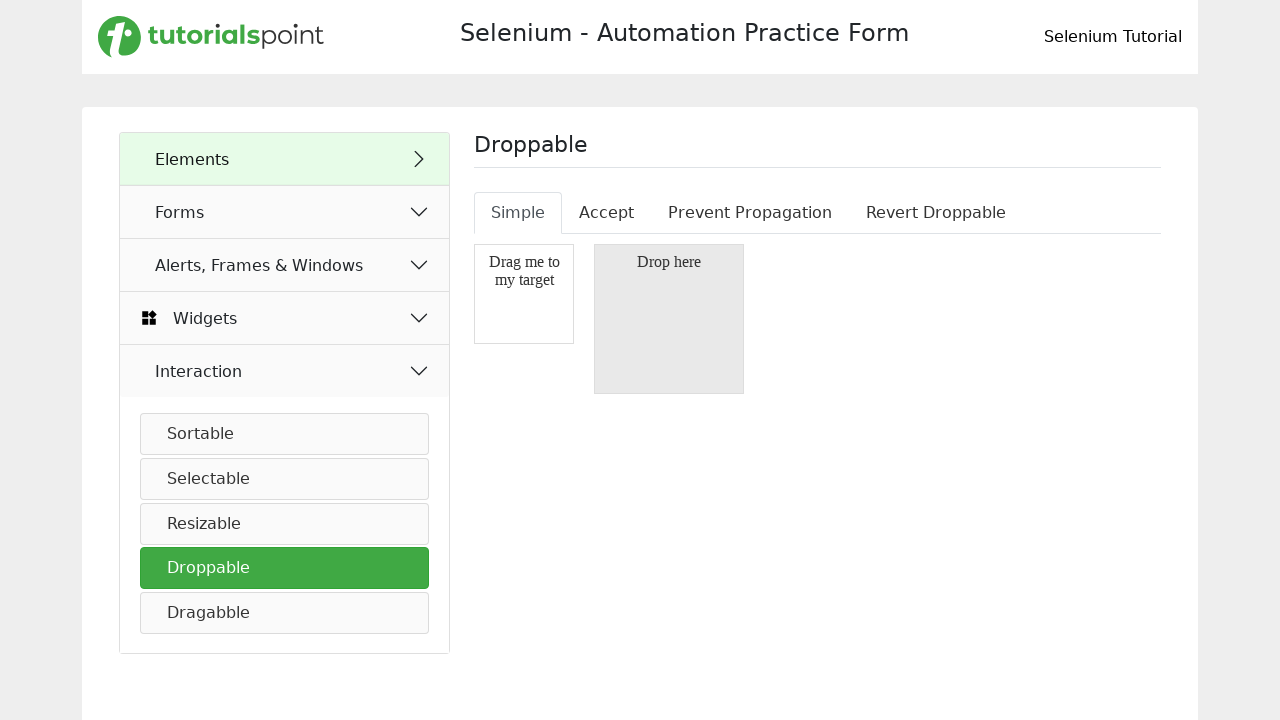

Draggable element is now visible
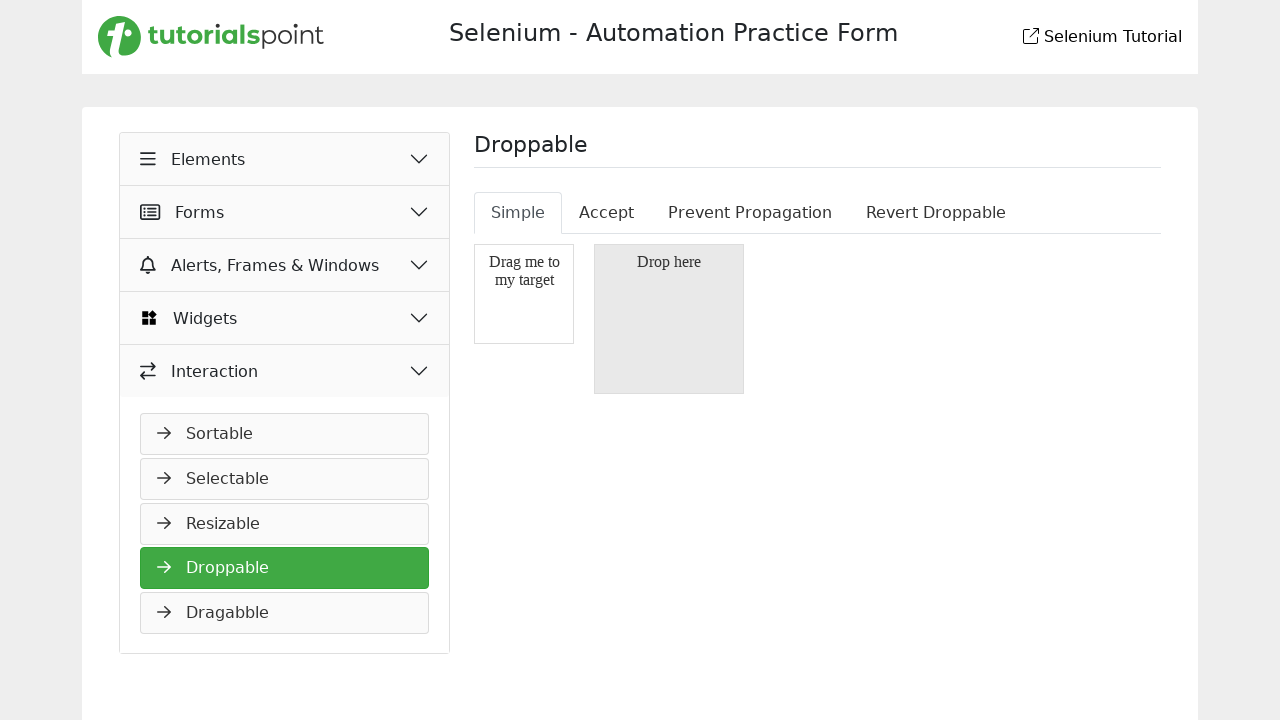

Droppable element is now visible
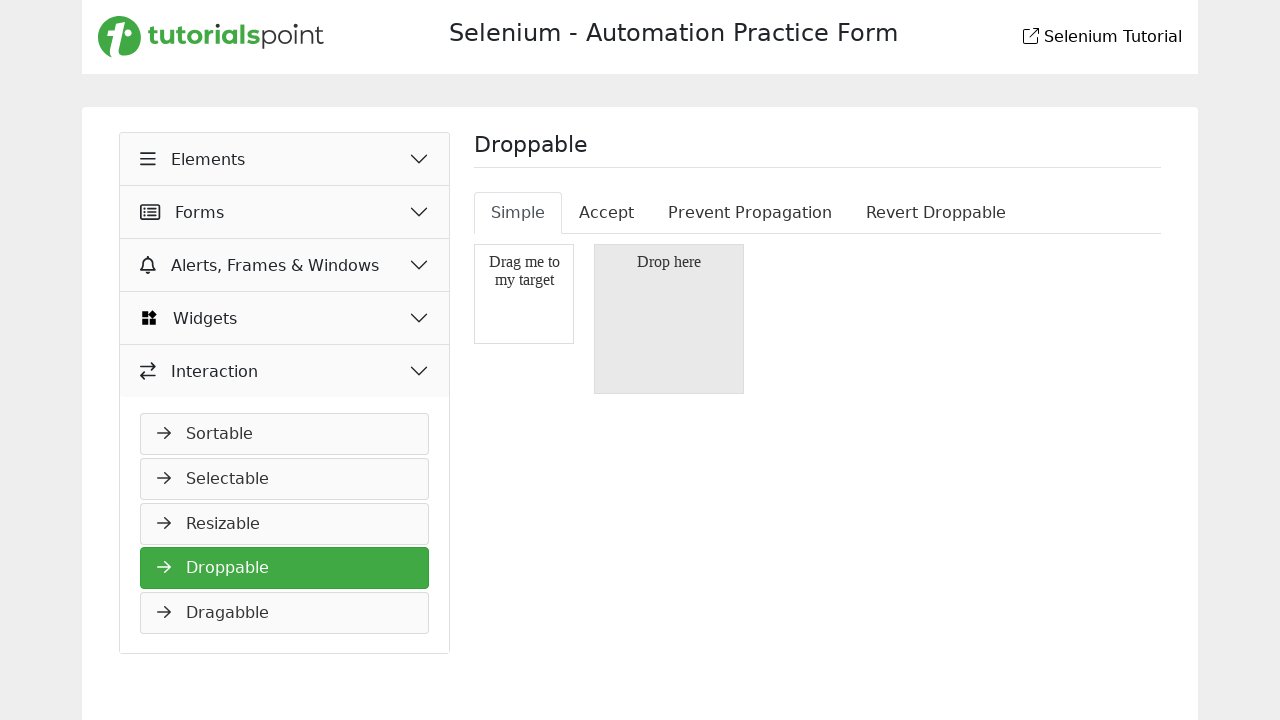

Dragged draggable element and dropped it onto droppable target at (669, 319)
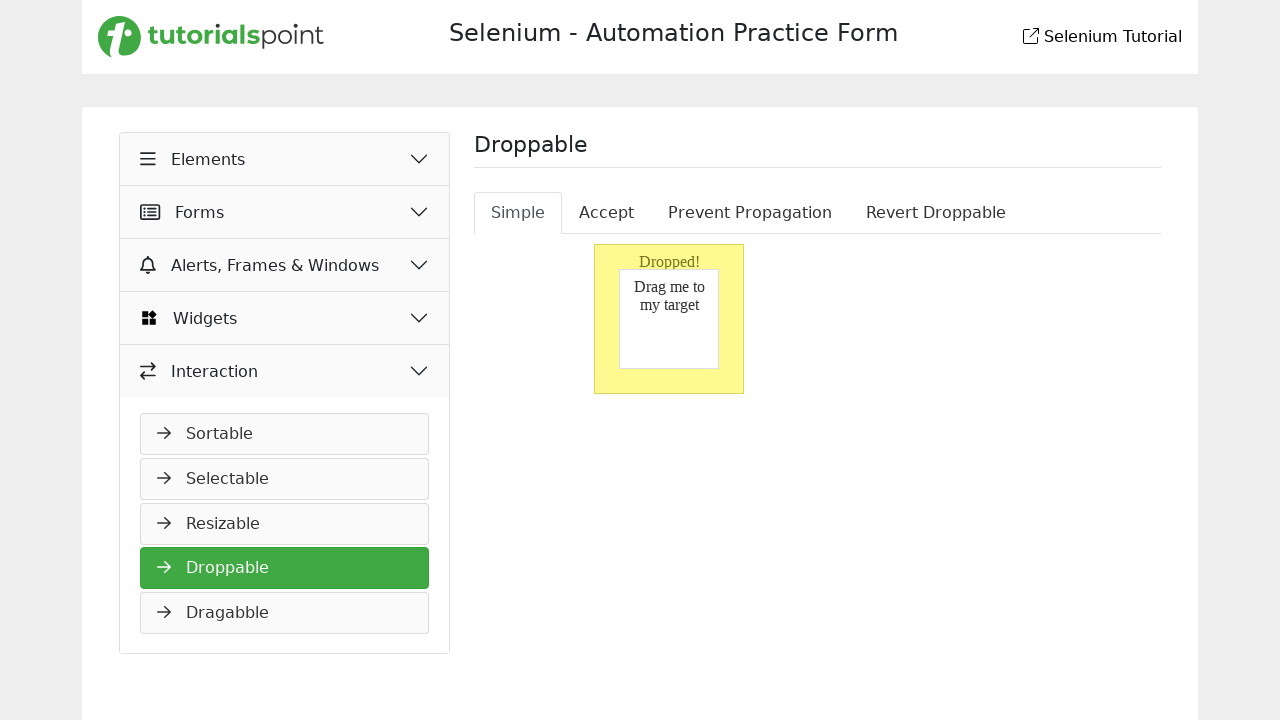

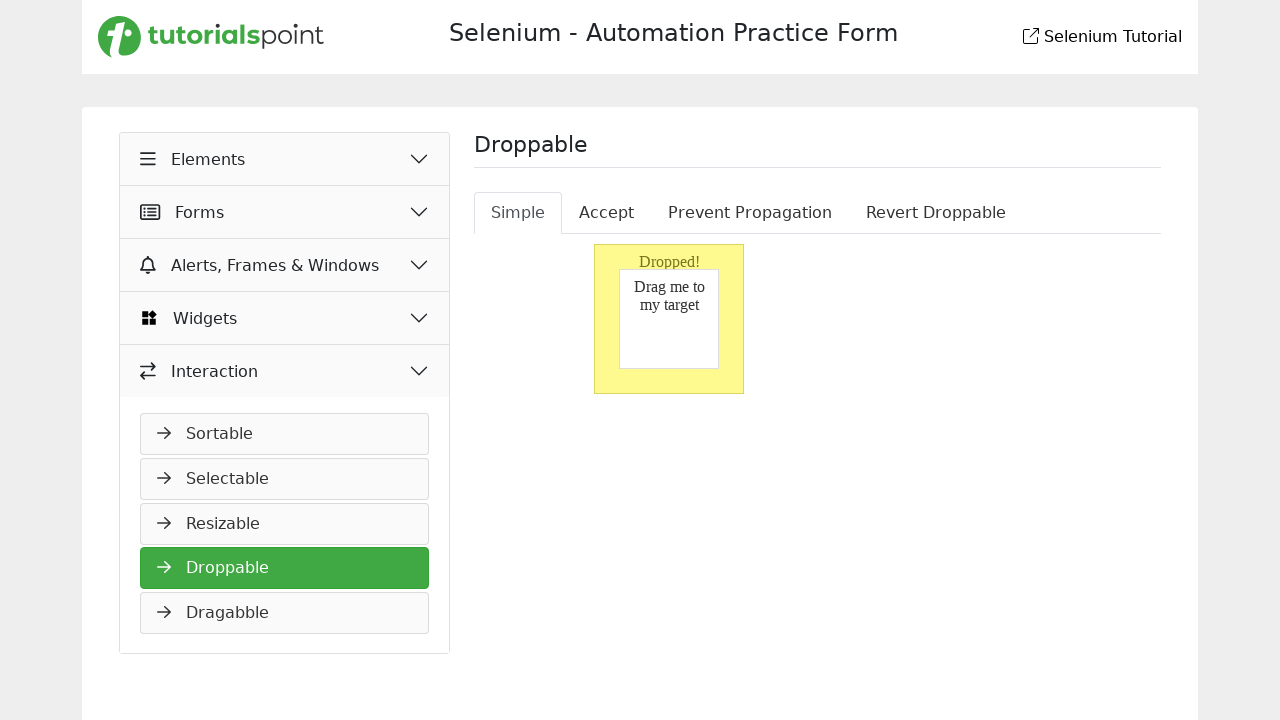